Tests dropdown selection by calculating the sum of two displayed numbers and selecting that value from the dropdown.

Starting URL: https://suninjuly.github.io/selects1.html

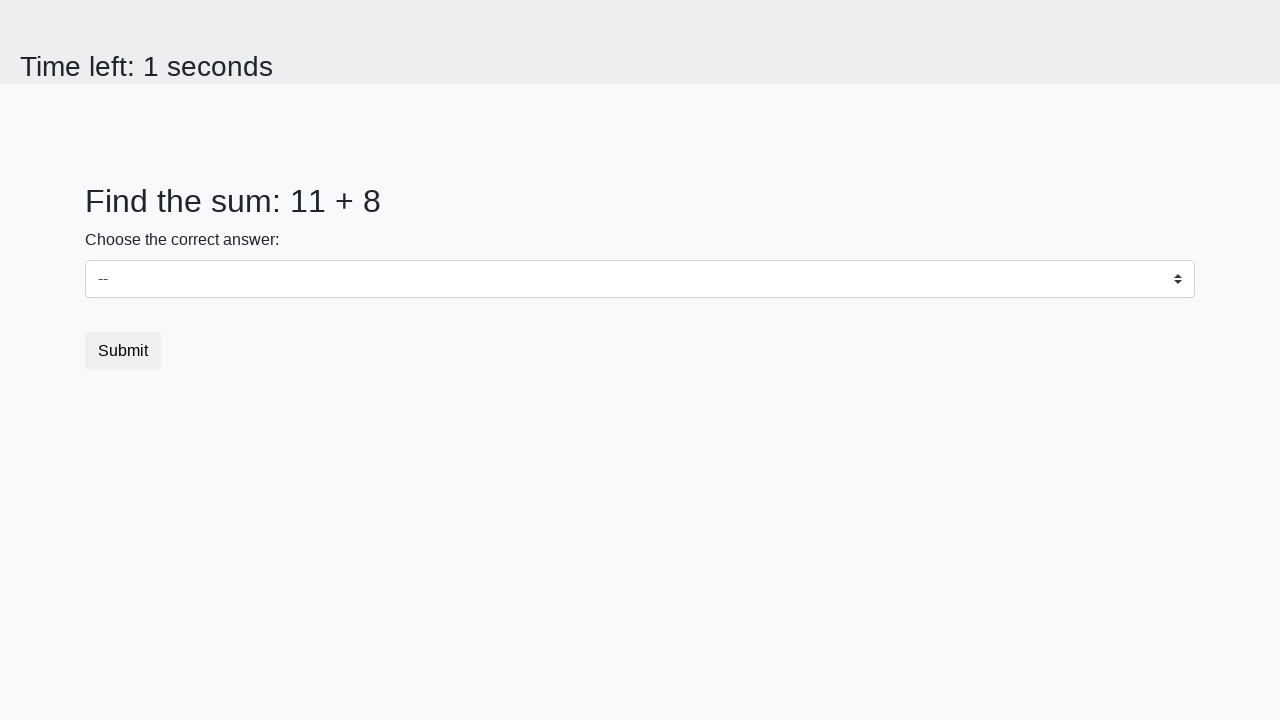

Retrieved and calculated sum of #num1 and #num2
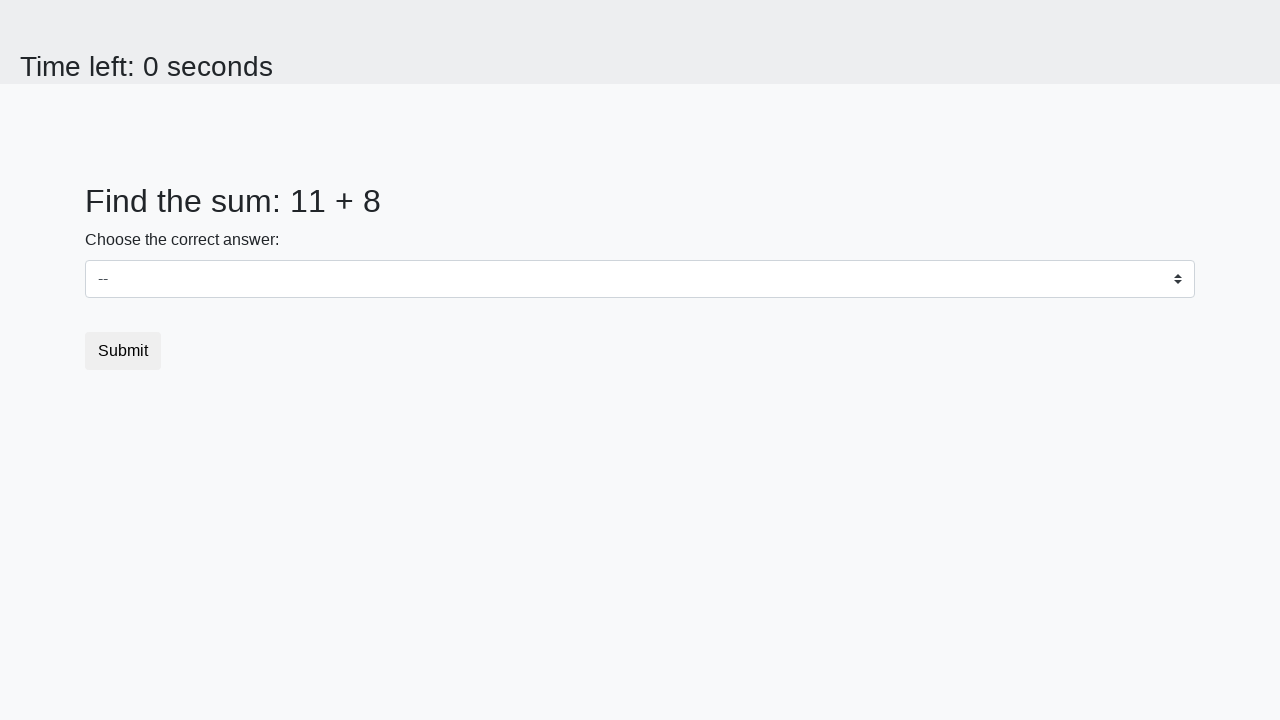

Selected calculated sum value (19) from dropdown on #dropdown
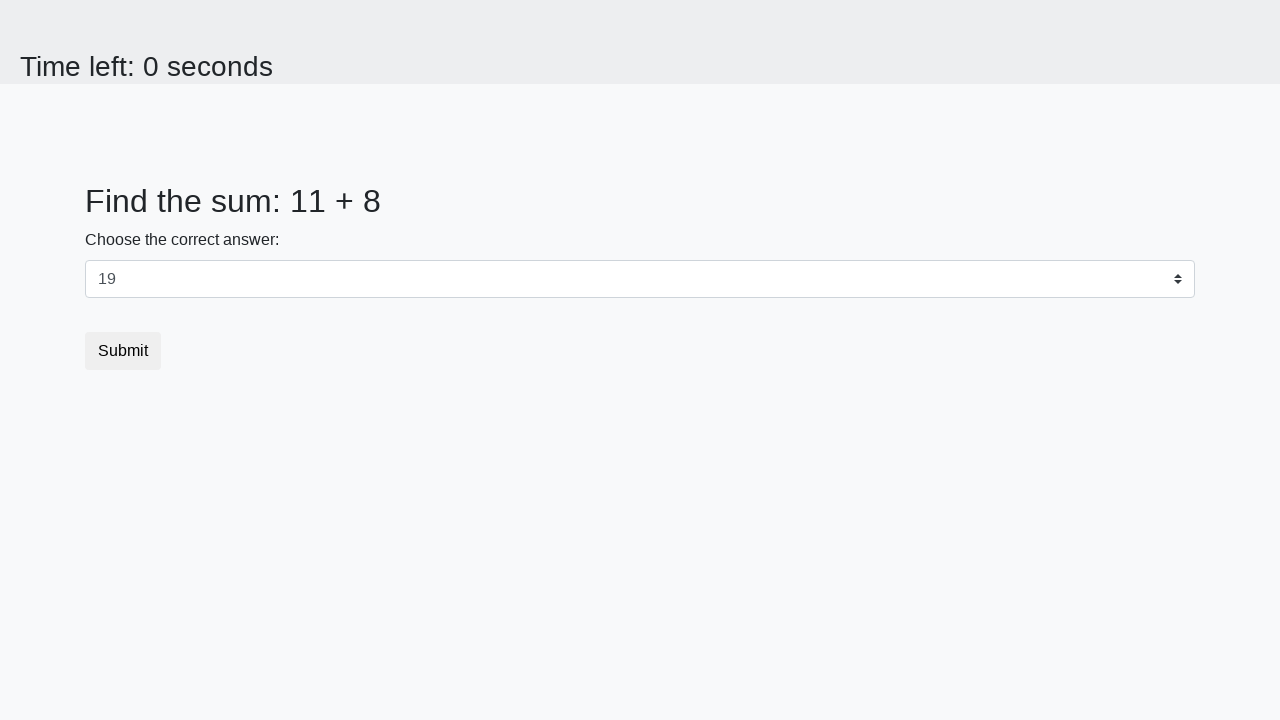

Clicked Submit button to complete form submission at (123, 351) on internal:role=button[name="Submit"i]
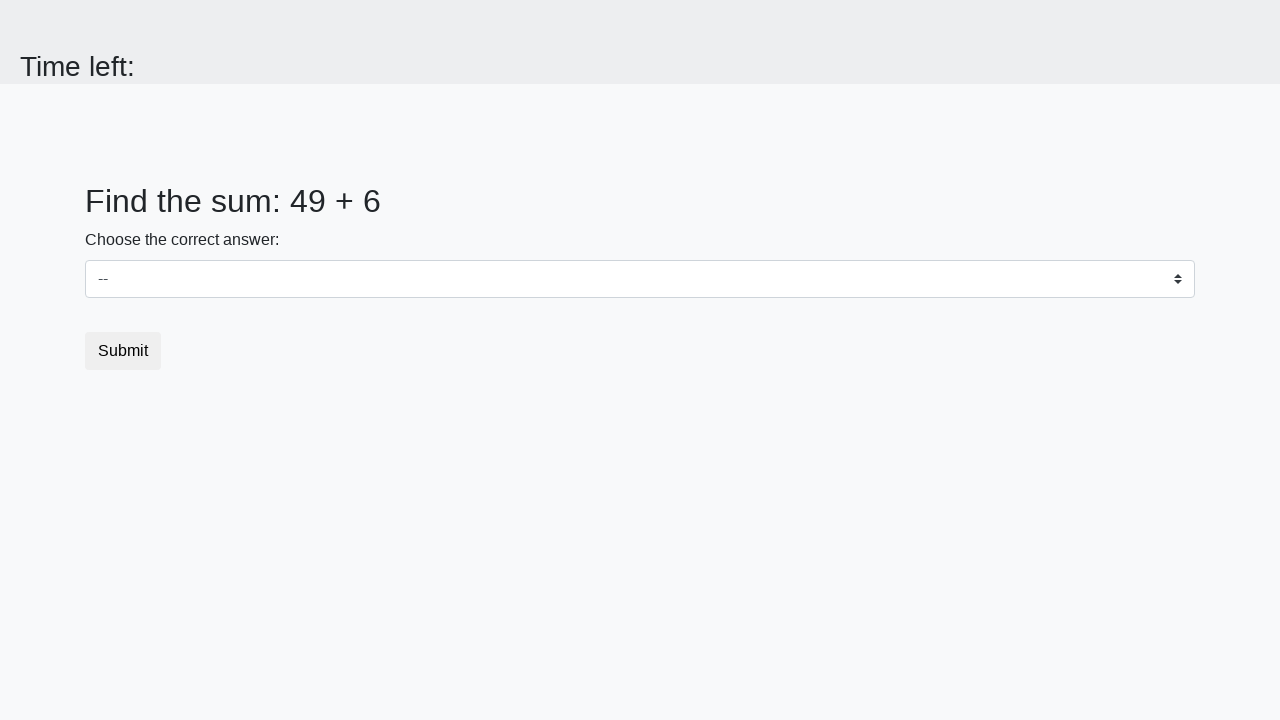

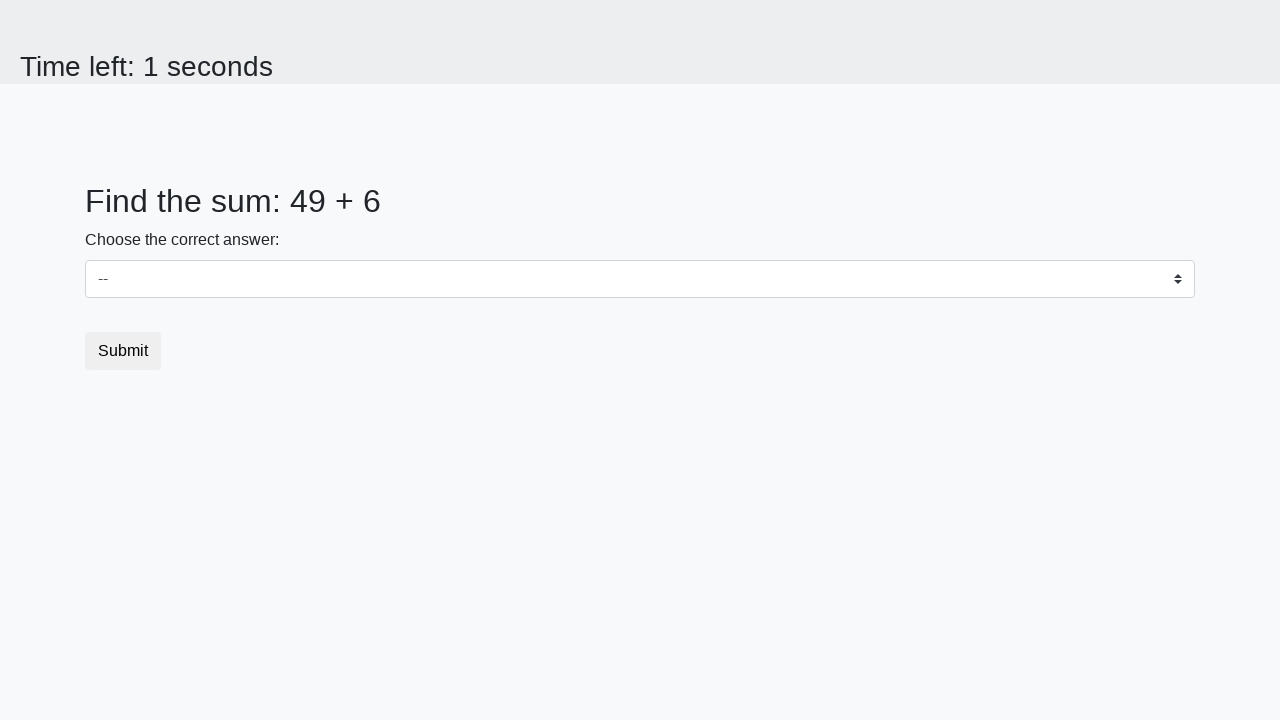